Tests W3Schools search functionality by searching for HTML Tutorial and verifying navigation

Starting URL: https://www.w3schools.com/

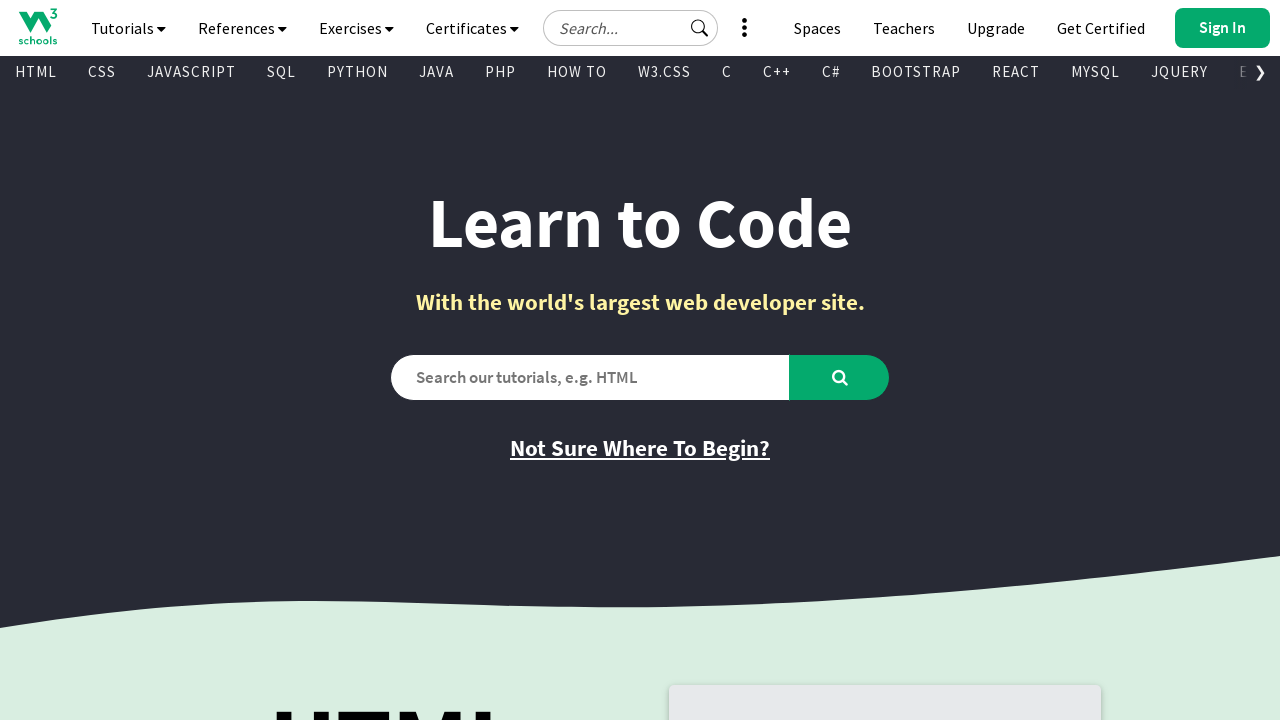

Verified initial page title is 'W3Schools Online Web Tutorials'
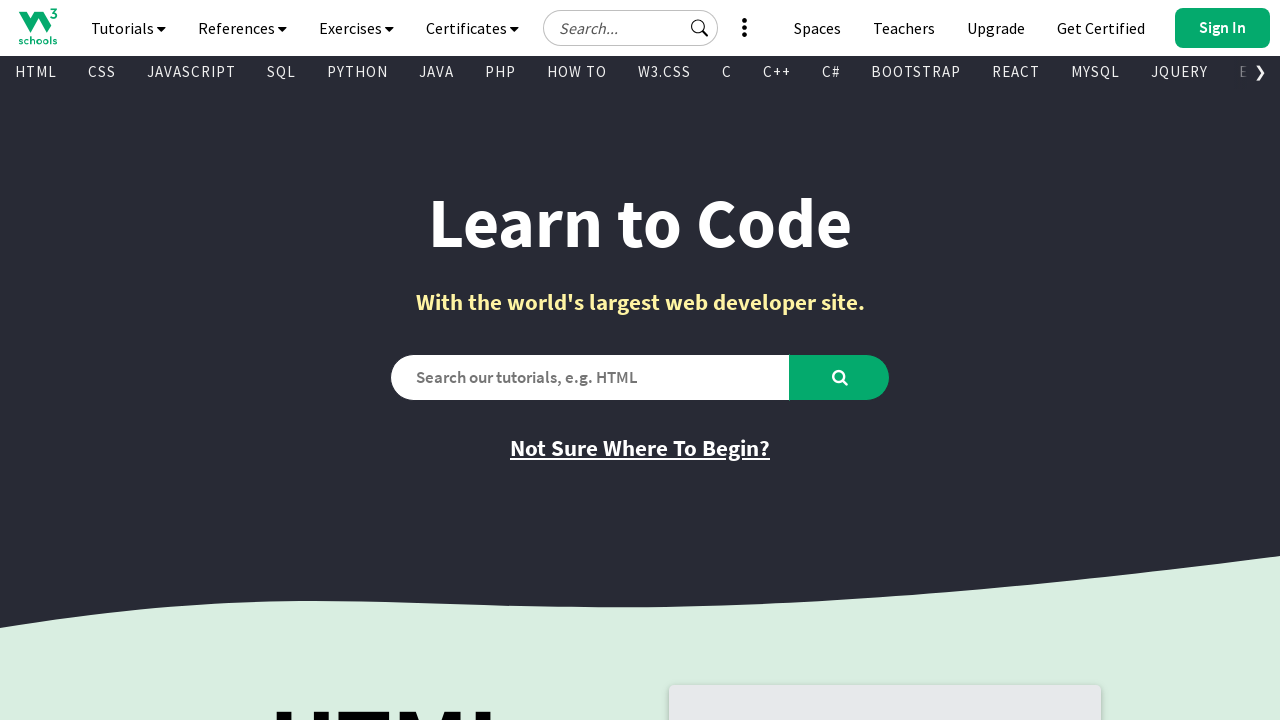

Filled search box with 'HTML Tutorial' on #search2
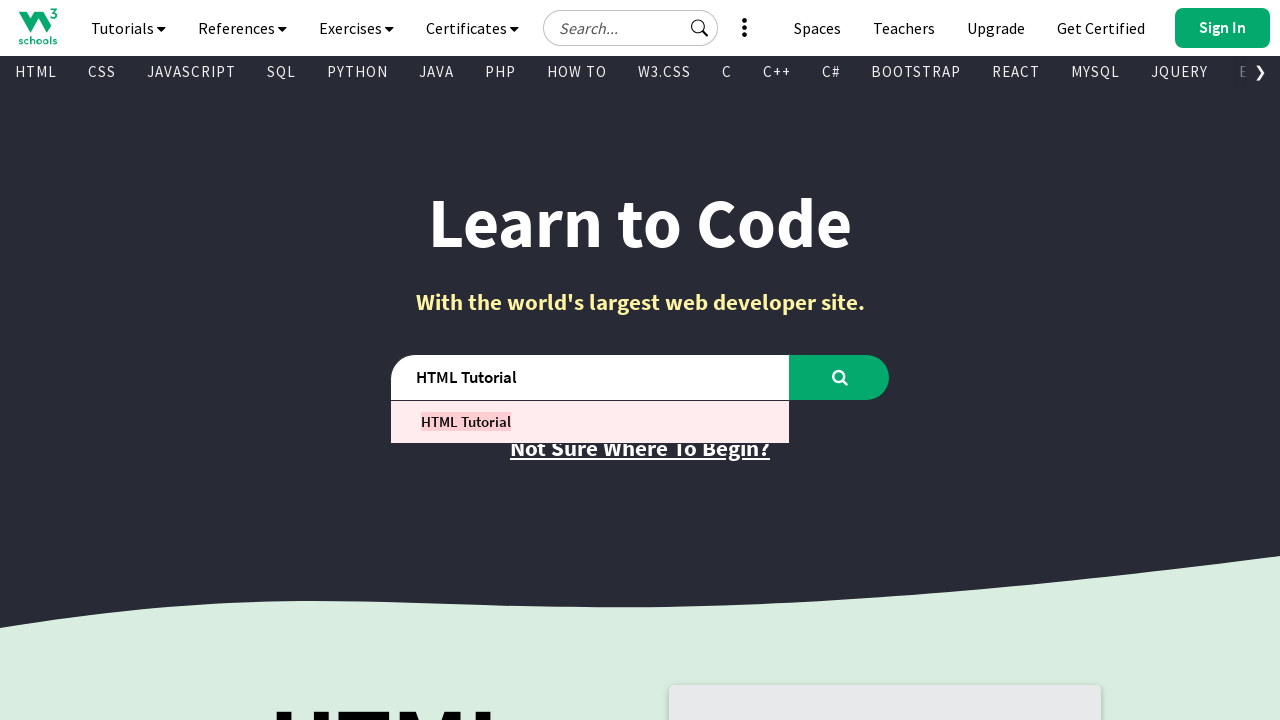

Clicked search button to search for HTML Tutorial at (840, 377) on #learntocode_searchbtn
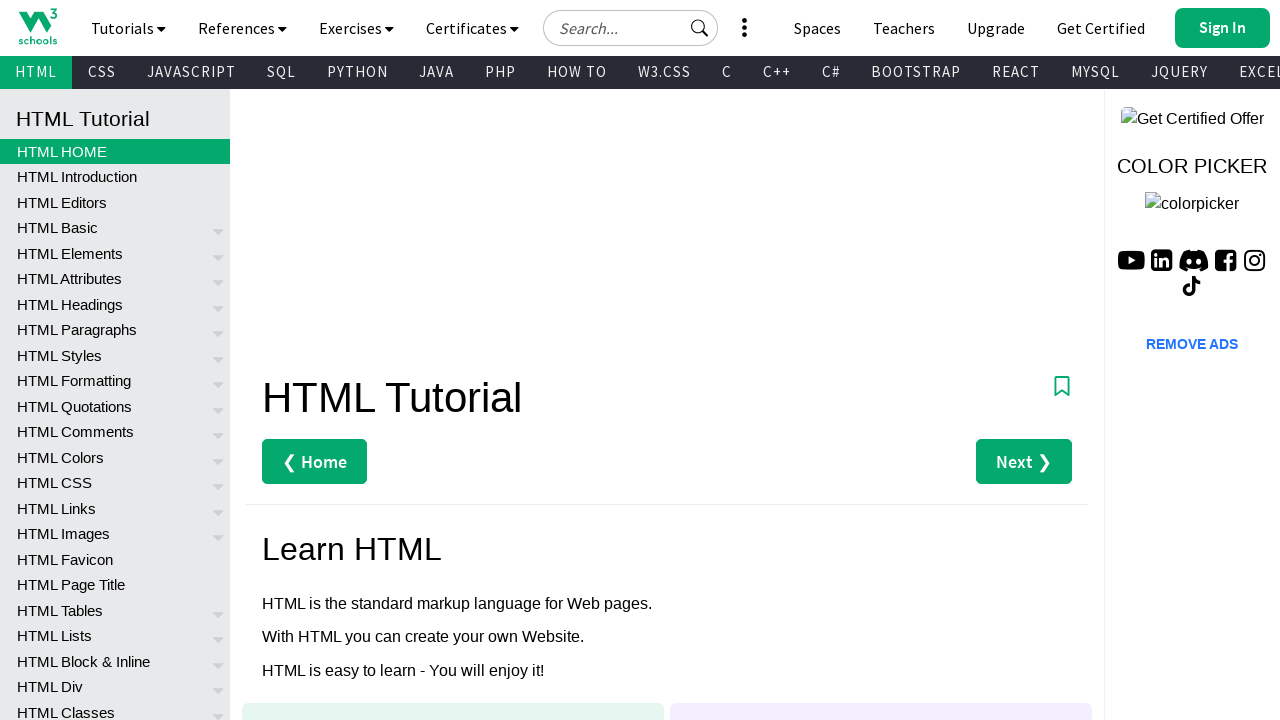

Waited for page load to complete
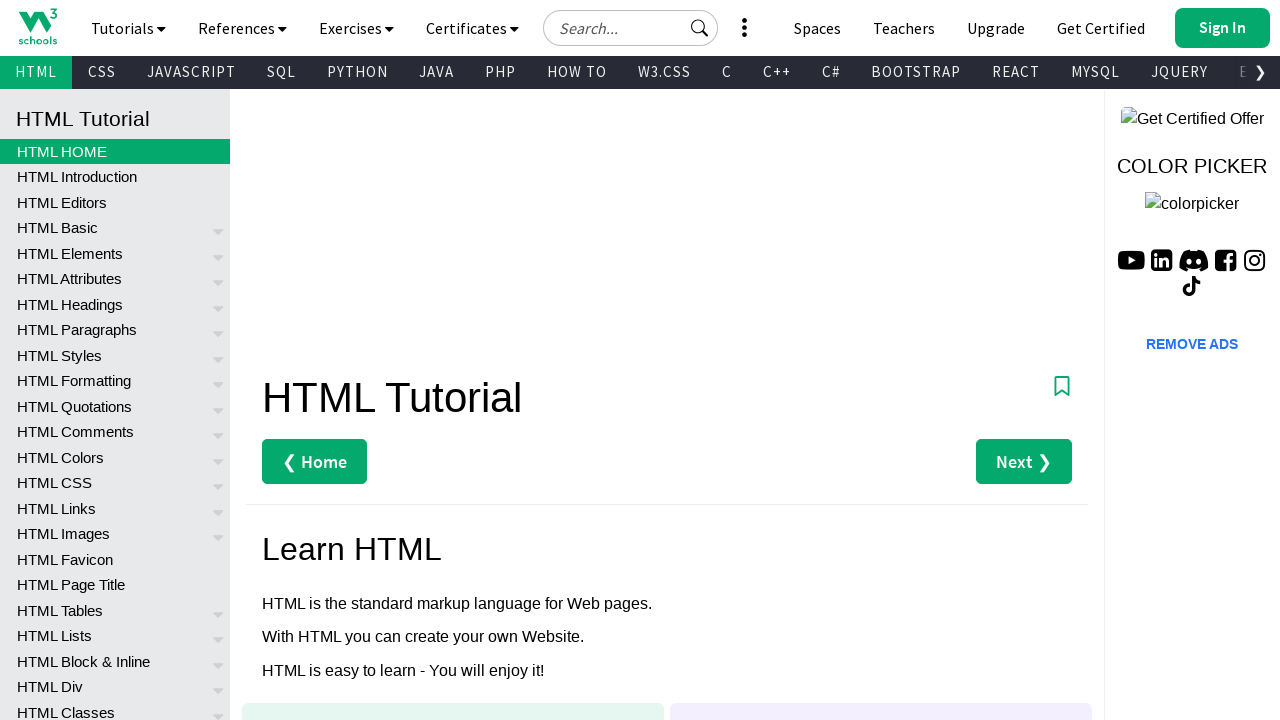

Verified navigation to HTML Tutorial page by checking title
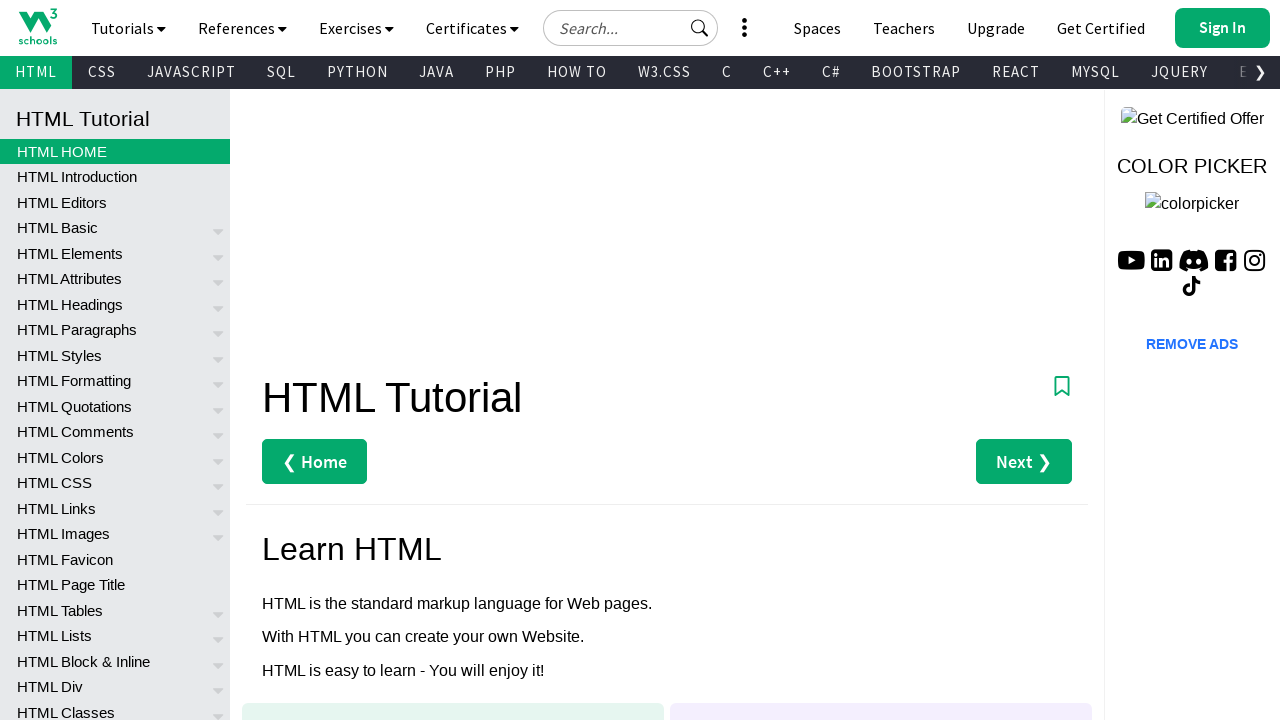

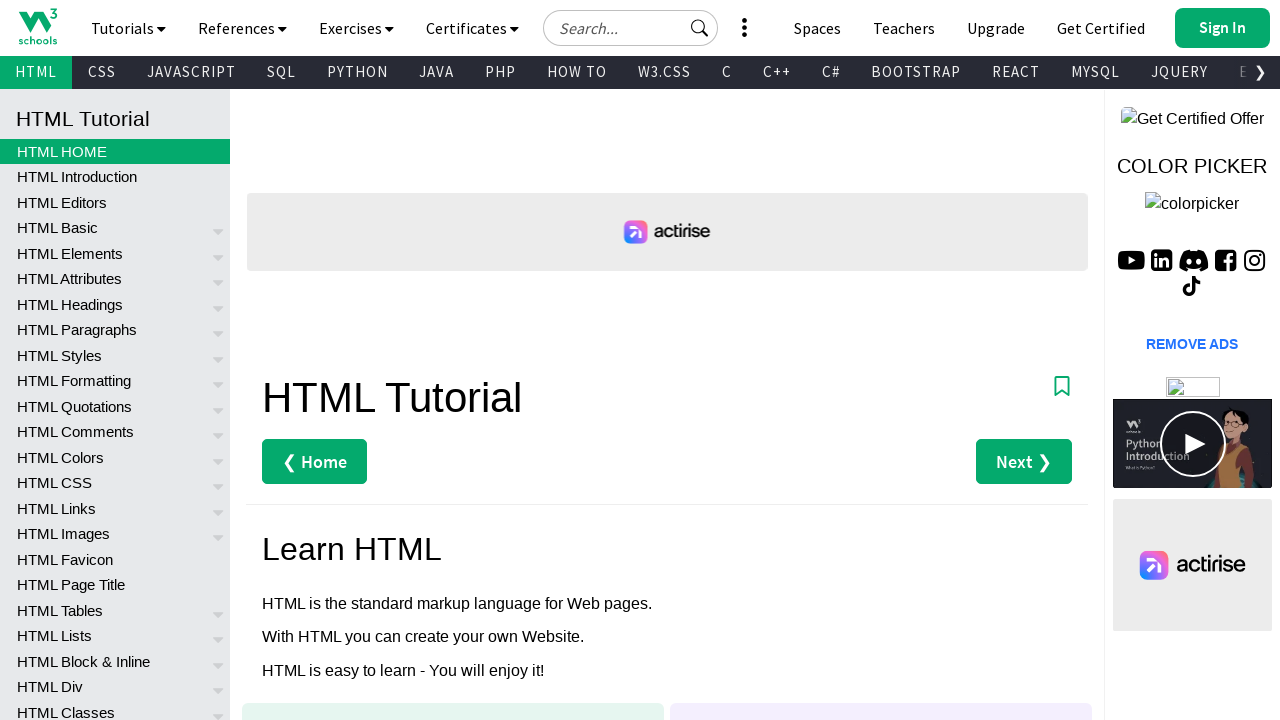